Fills out a comprehensive registration form including personal details, date selection, subjects, hobbies, file upload, and address selection, then verifies the submitted data in a confirmation modal

Starting URL: https://demoqa.com/automation-practice-form

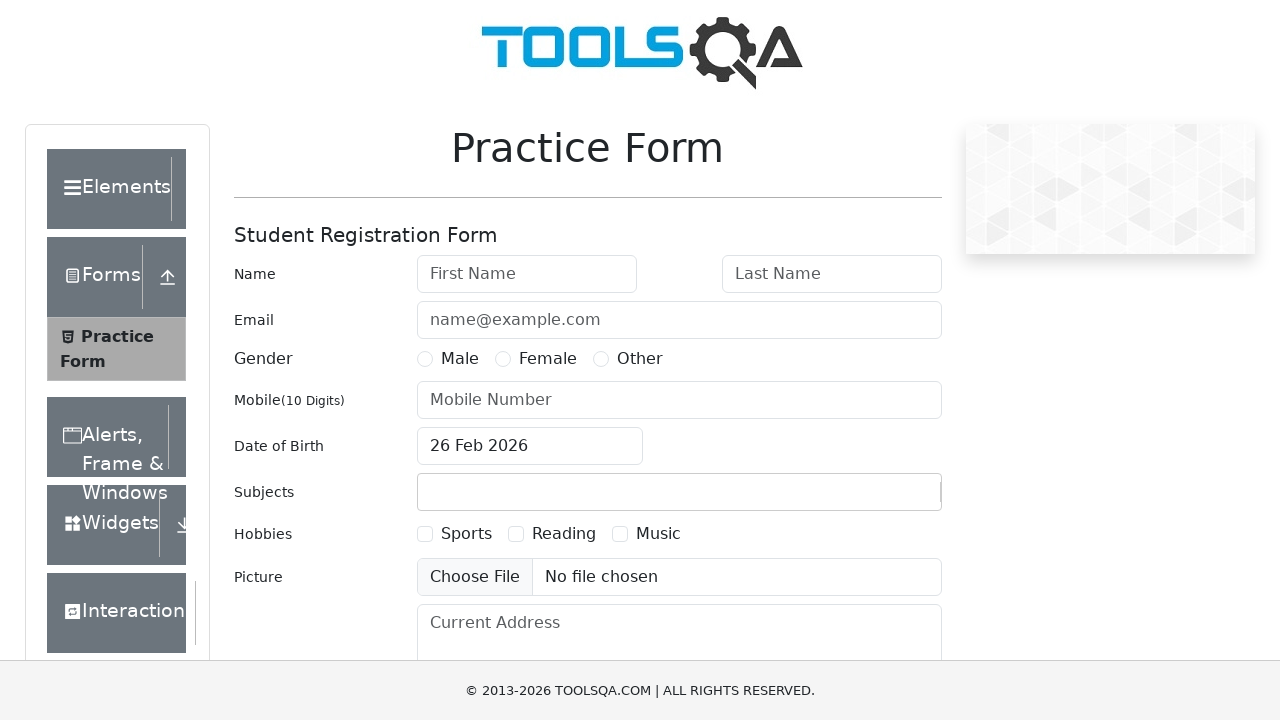

Filled first name field with 'SomeName' on #firstName
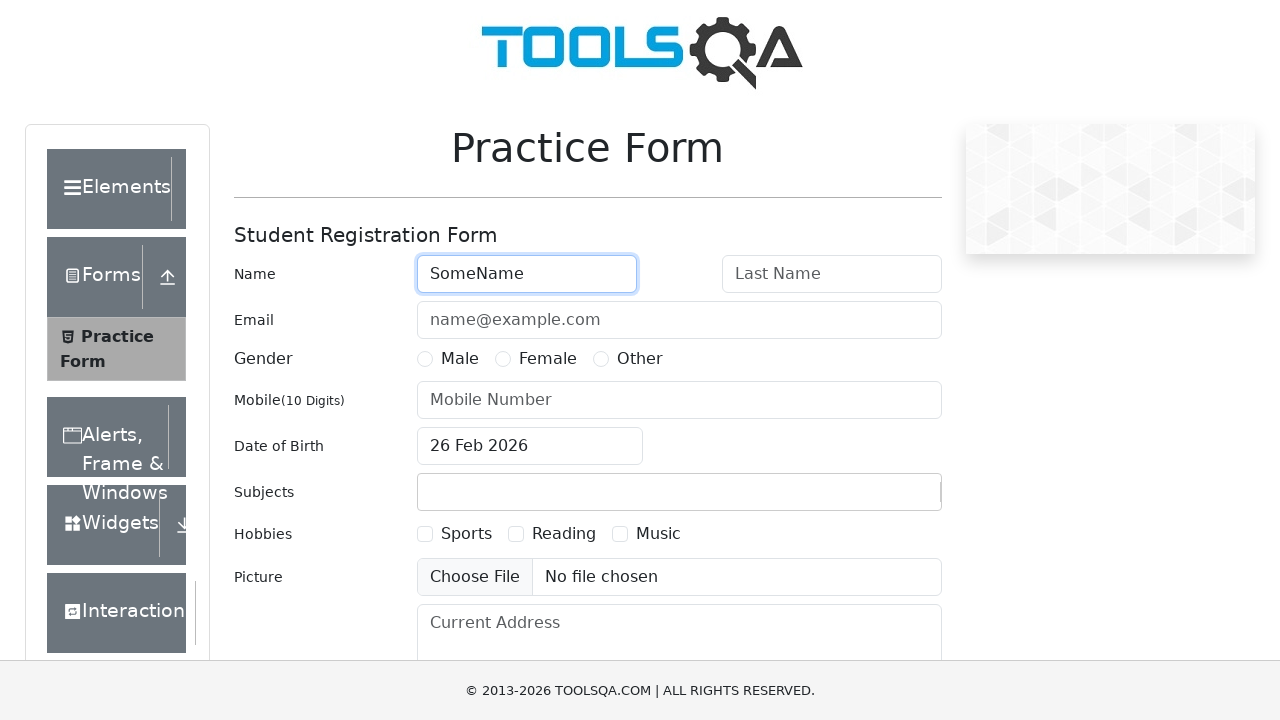

Filled last name field with 'SomeSurname' on #lastName
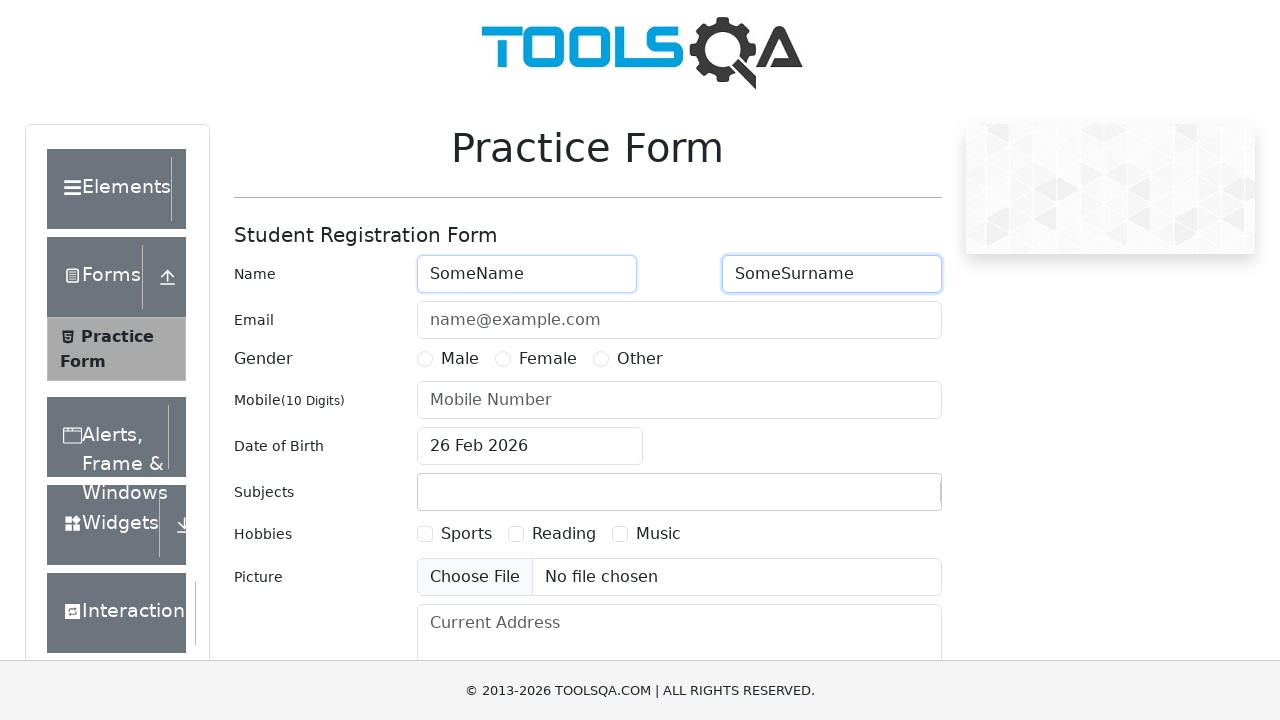

Filled email field with 'some@mail.com' on #userEmail
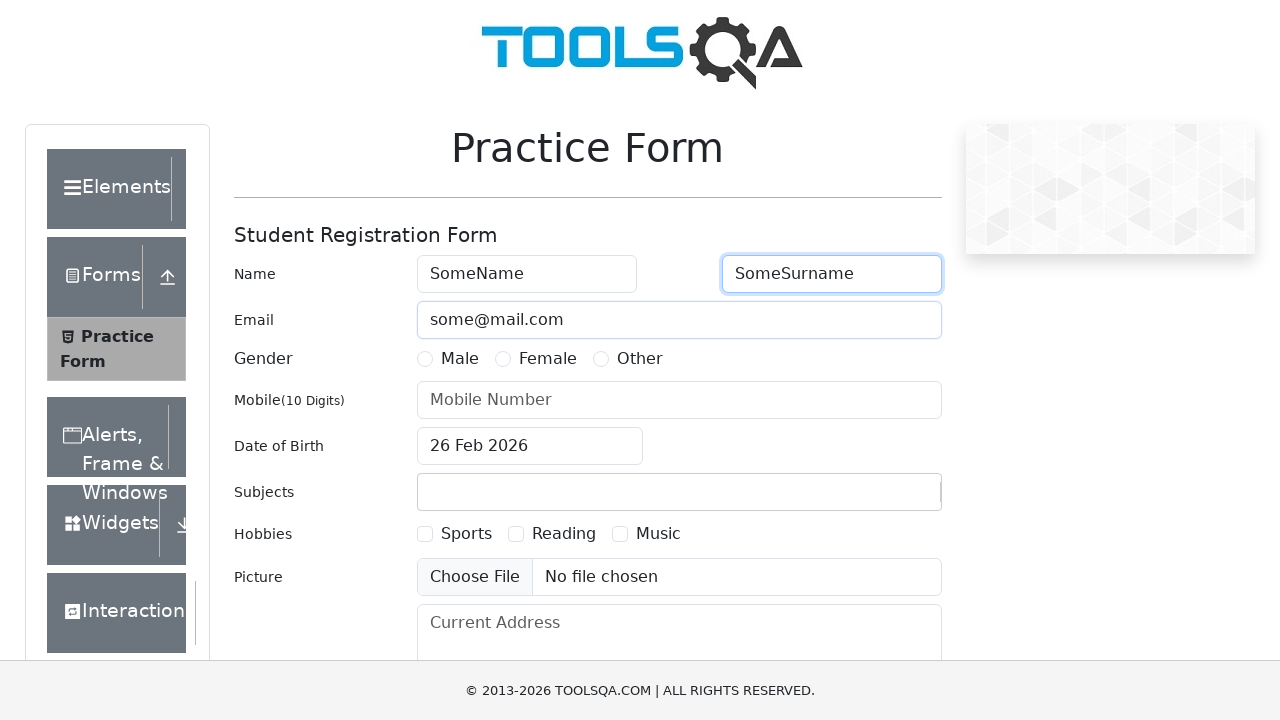

Filled phone number field with '9990001122' on #userNumber
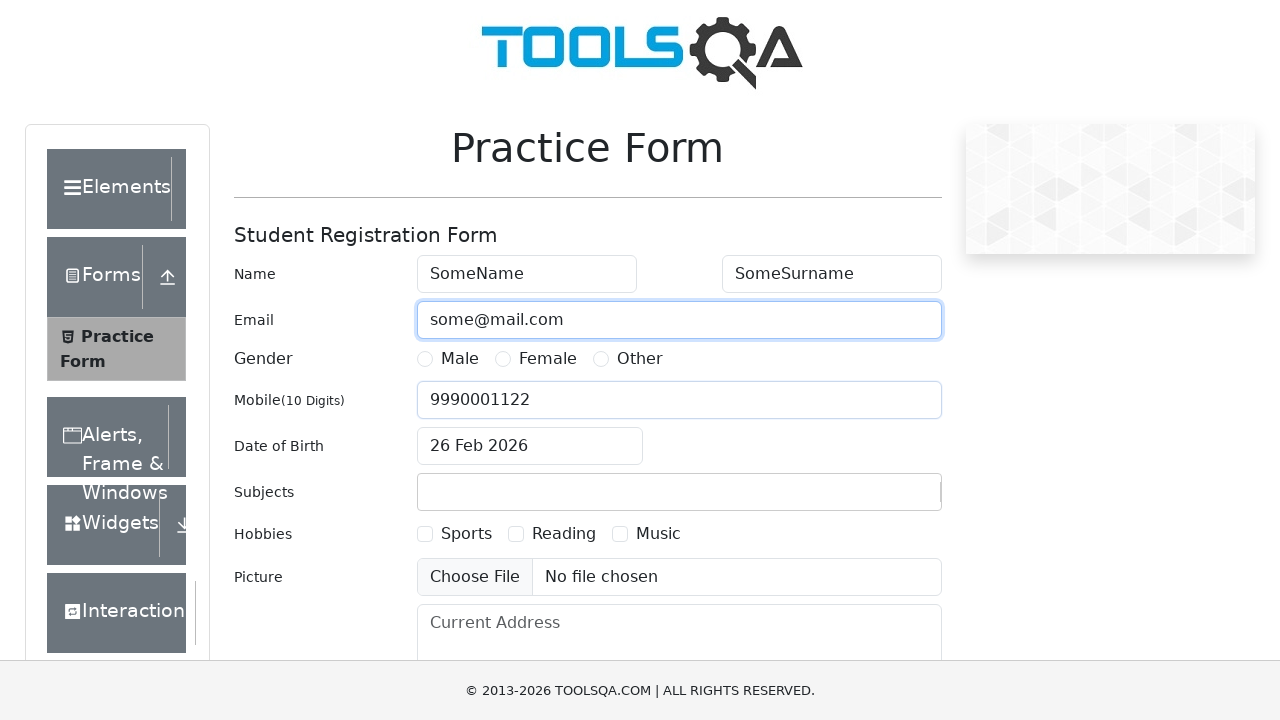

Selected 'Male' gender option at (460, 359) on #genterWrapper >> text=Male
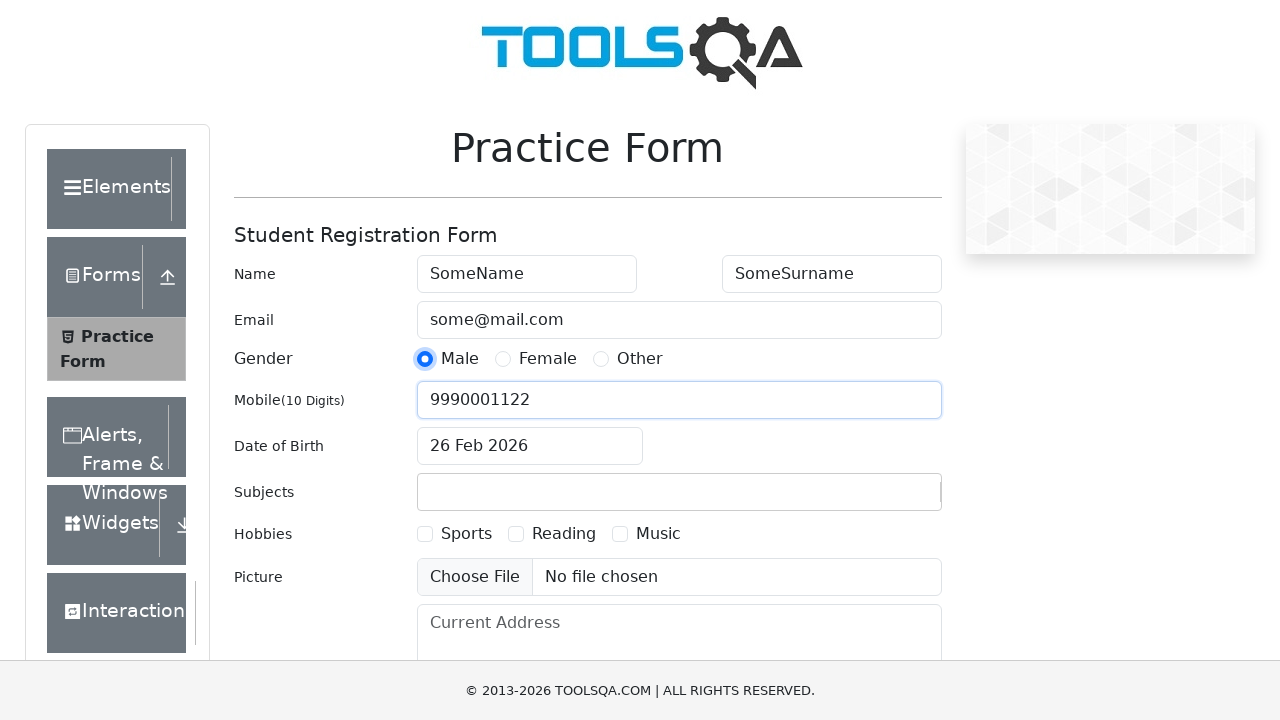

Clicked date of birth input field at (530, 446) on #dateOfBirthInput
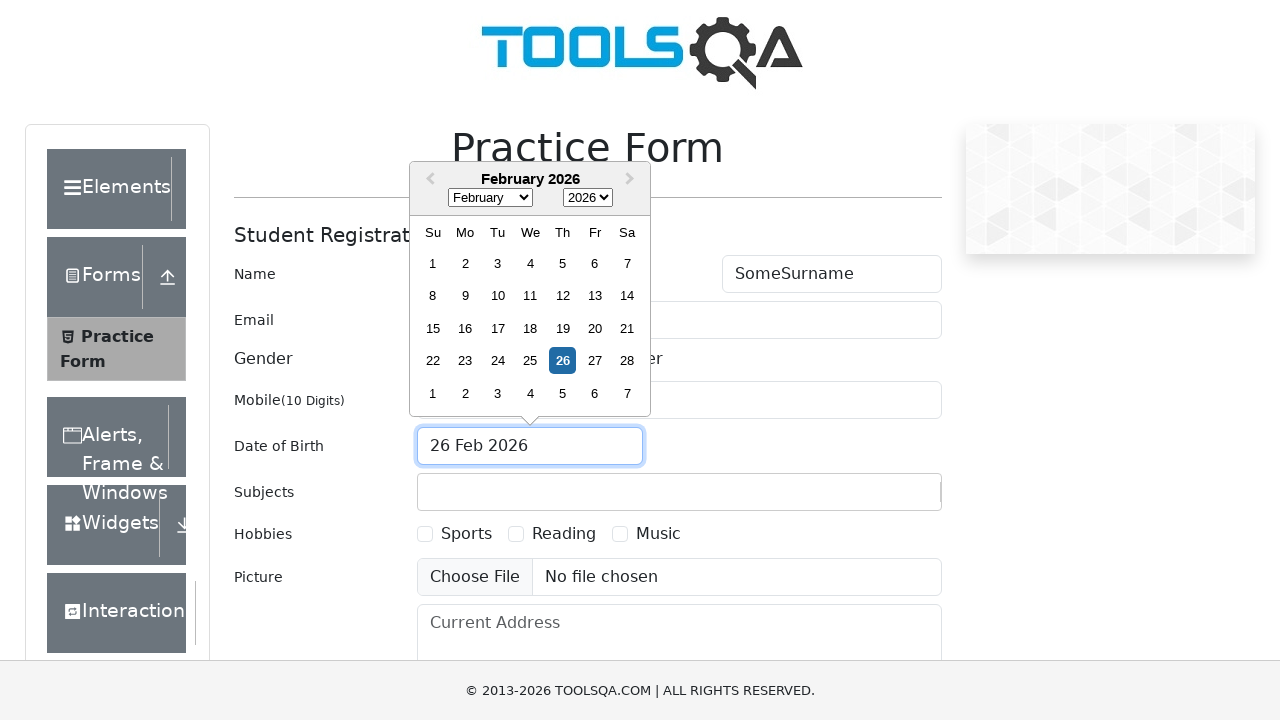

Selected September (month 8) from date picker on .react-datepicker__month-select
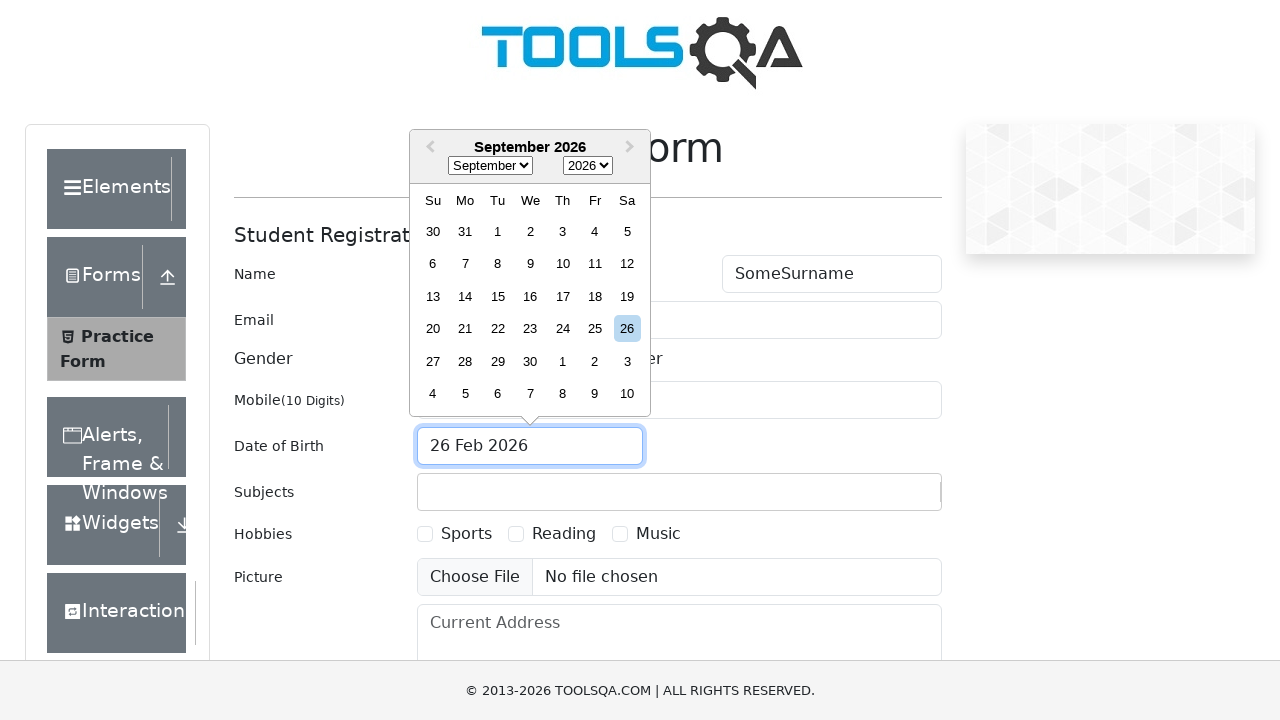

Selected 1996 from year dropdown on .react-datepicker__year-select
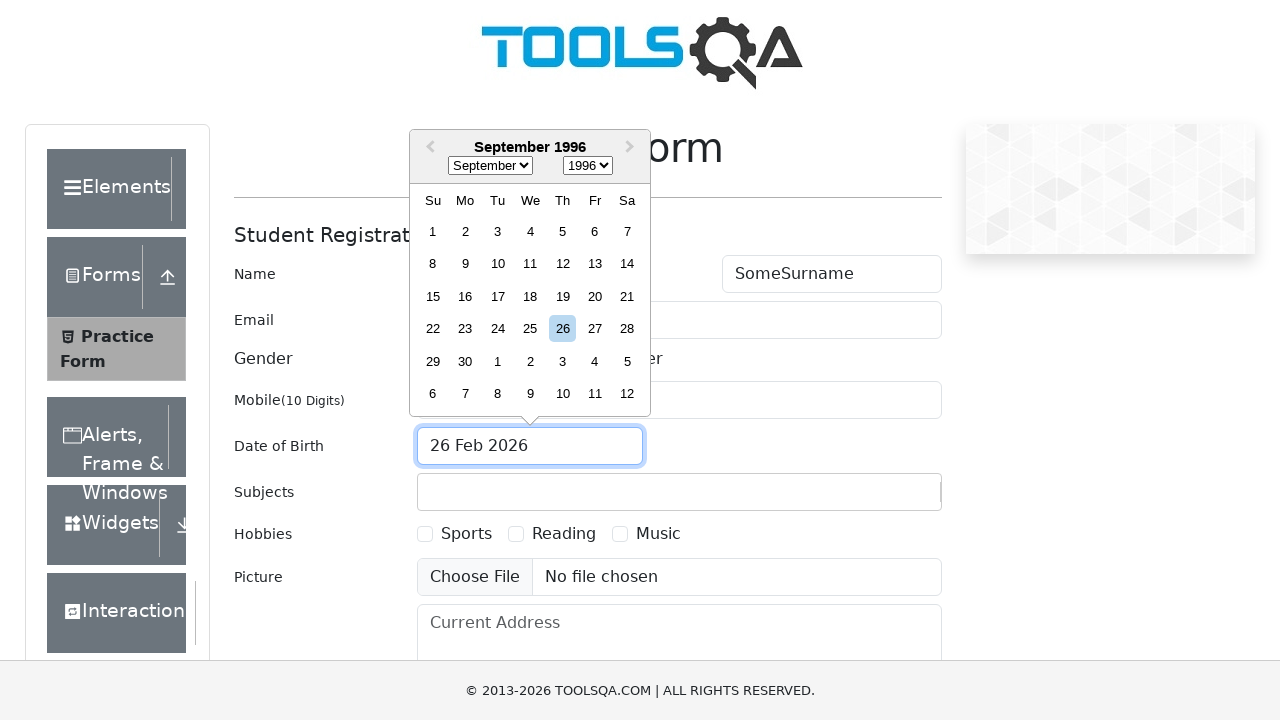

Selected day 11 from date picker calendar at (530, 264) on div.react-datepicker__day:has-text('11'):not(.react-datepicker__day--outside-mon
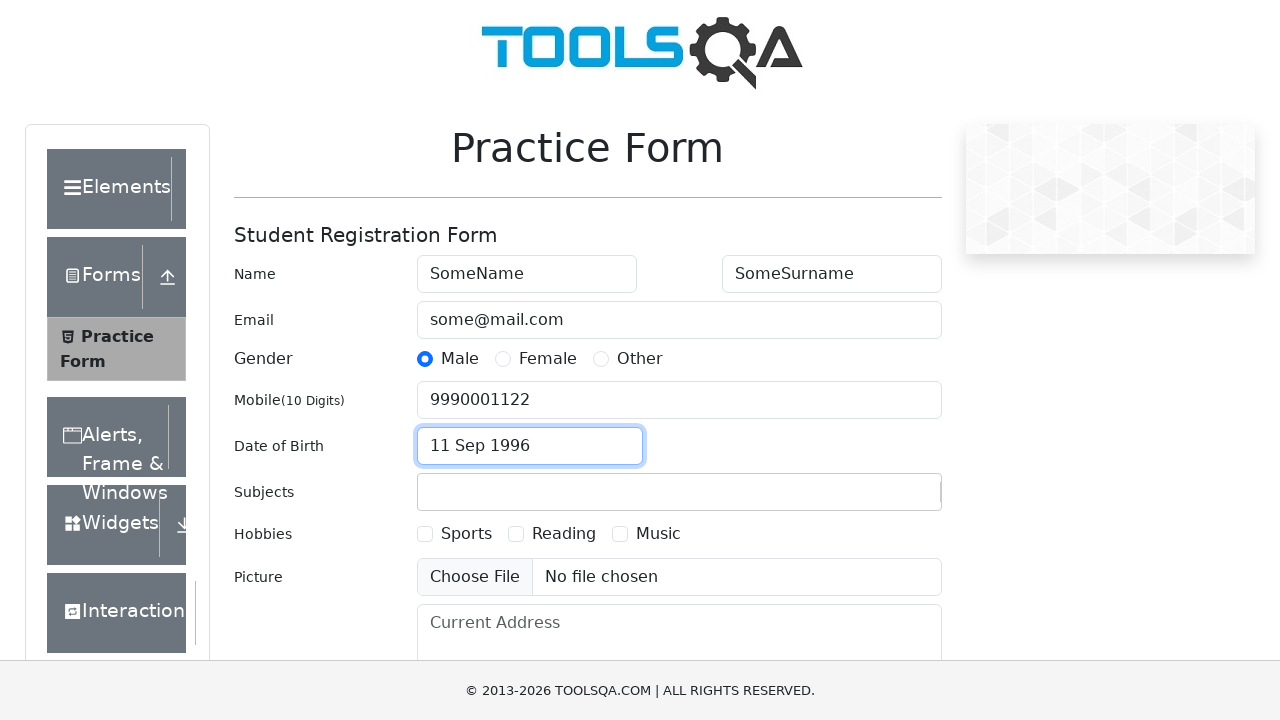

Filled subjects input field with 'Arts' on #subjectsInput
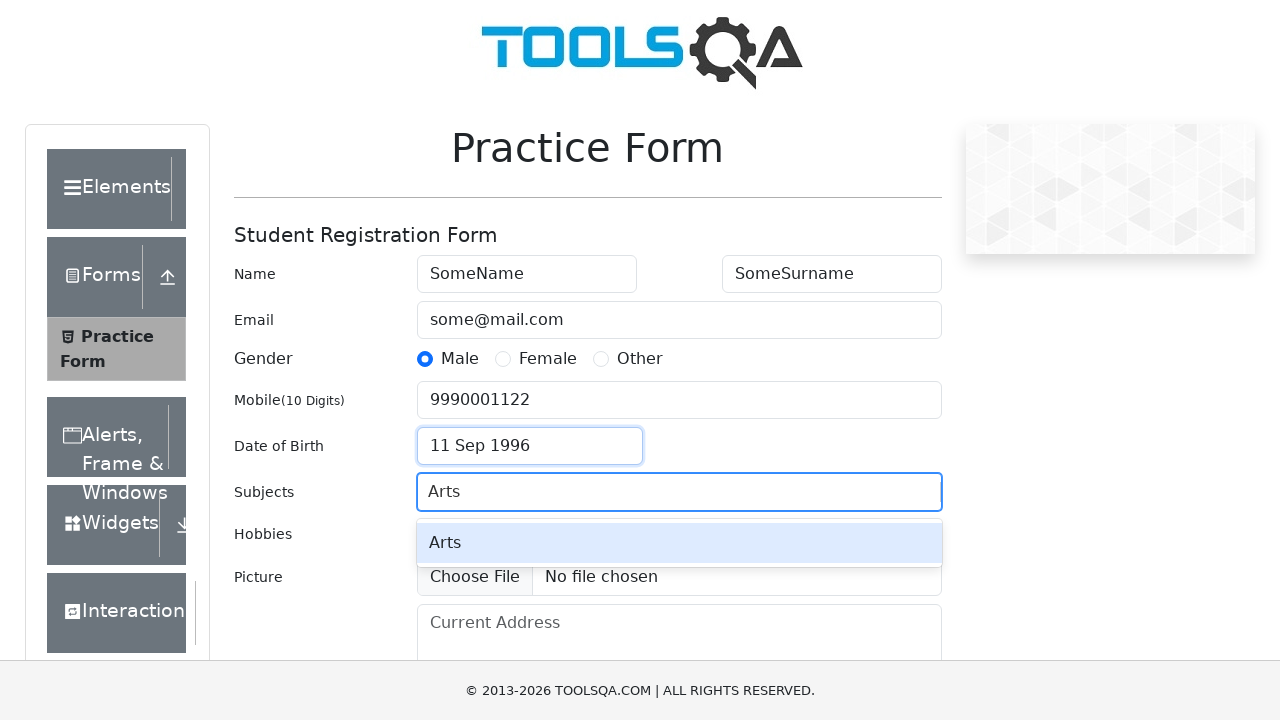

Pressed Enter to confirm subject 'Arts' on #subjectsInput
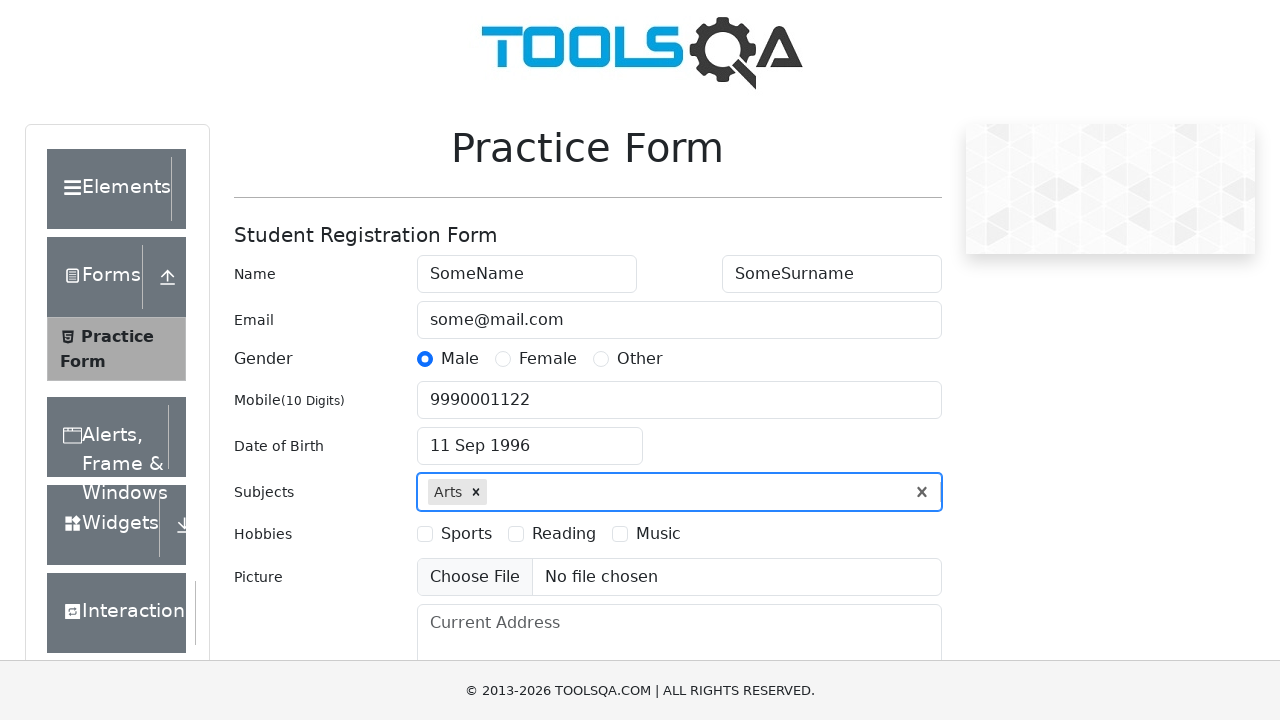

Selected 'Sports' hobby checkbox at (466, 534) on #hobbiesWrapper >> text=Sports
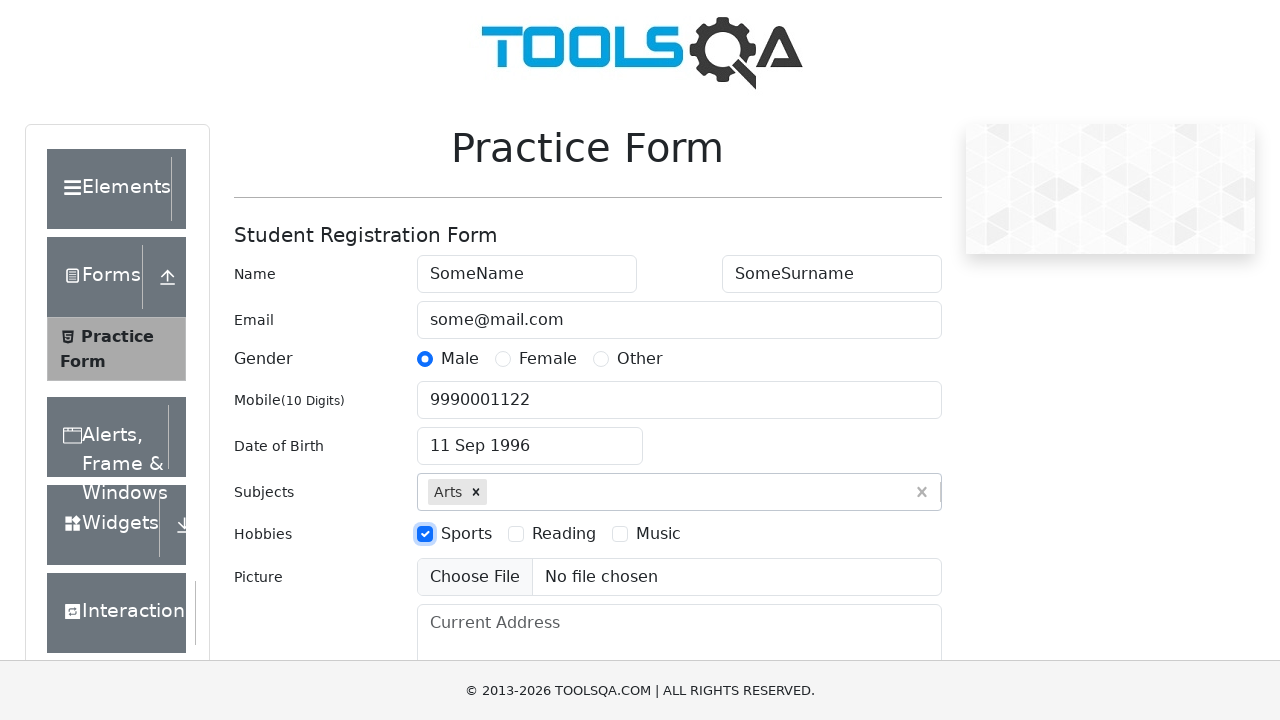

Selected 'Reading' hobby checkbox at (564, 534) on #hobbiesWrapper >> text=Reading
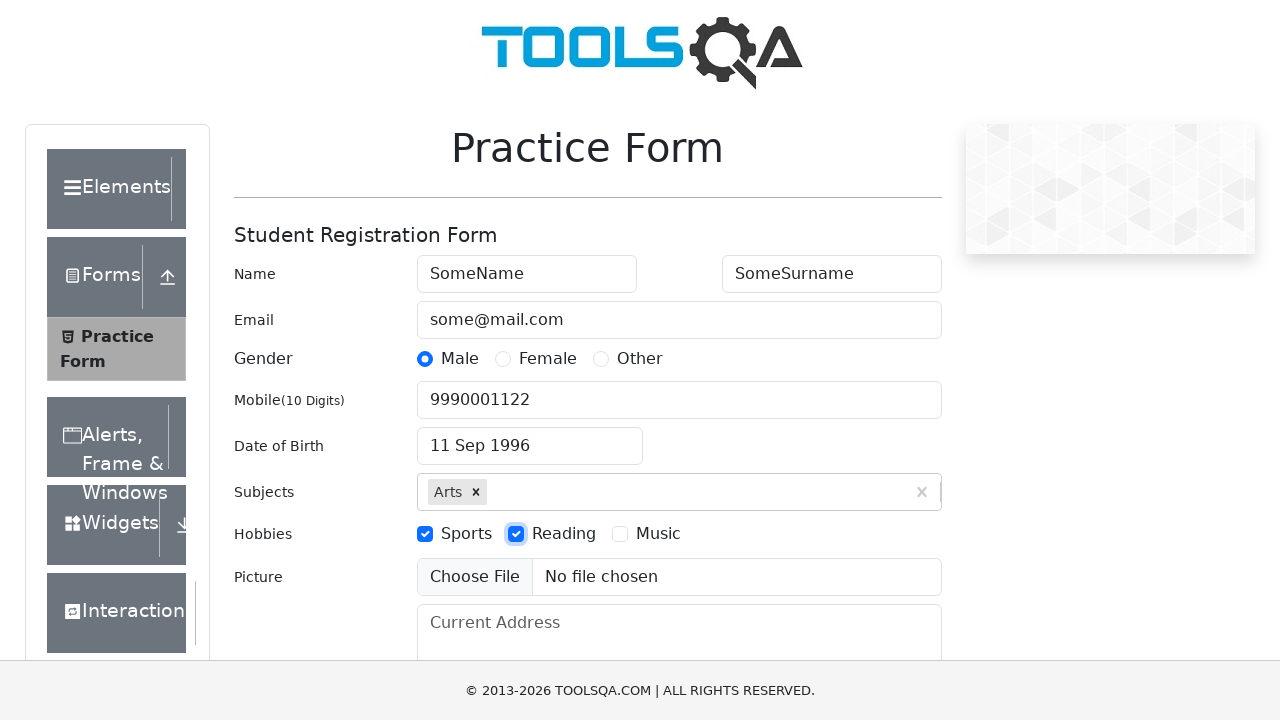

Selected 'Music' hobby checkbox at (658, 534) on #hobbiesWrapper >> text=Music
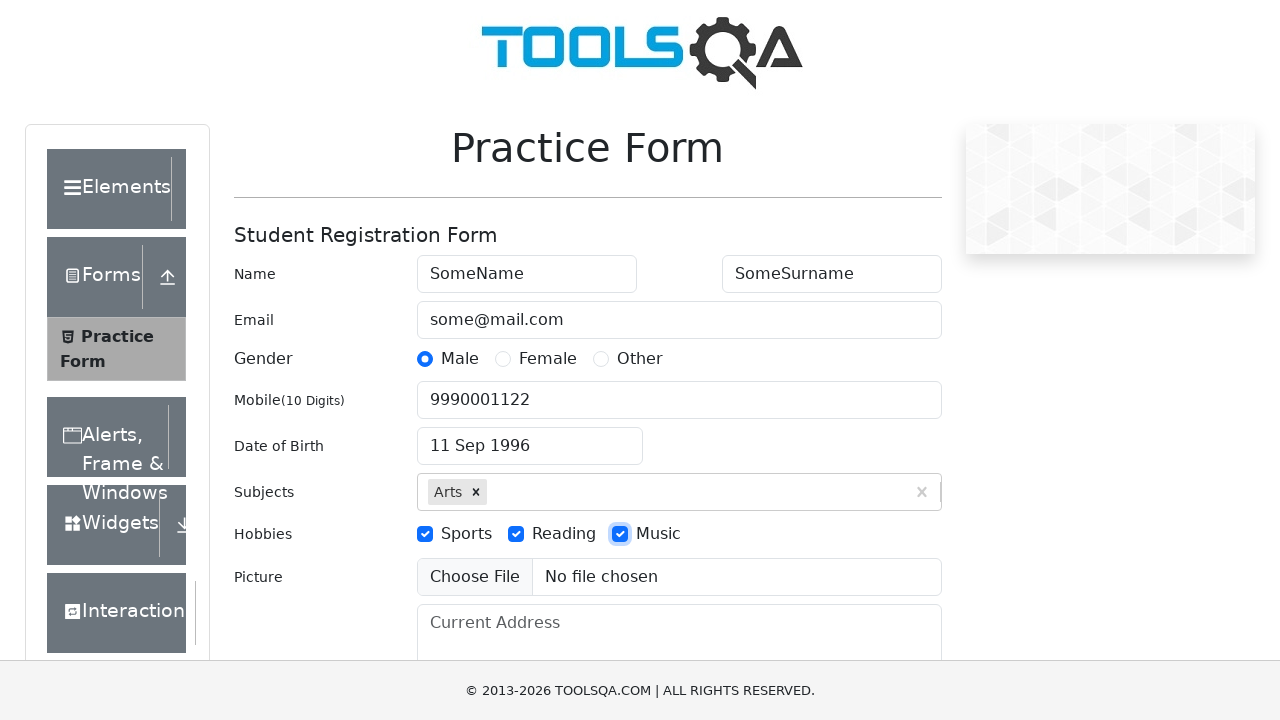

File upload field processed (no file attached)
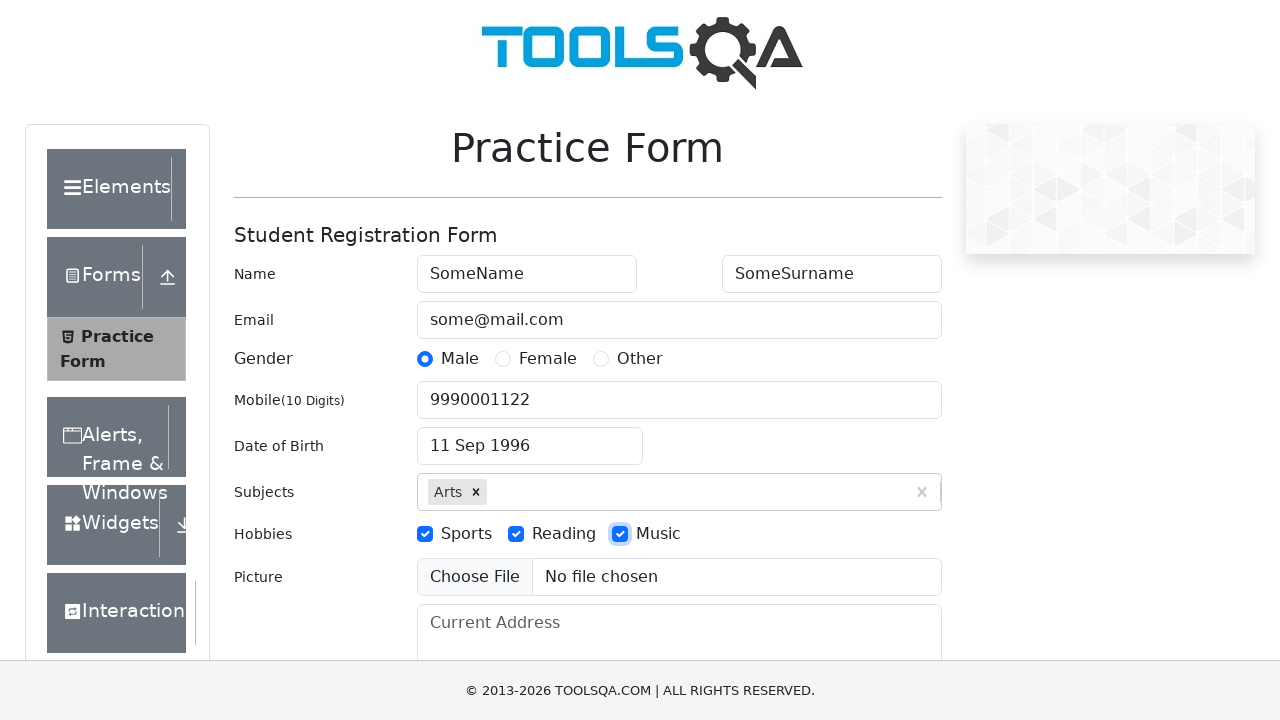

Scrolled to current address field
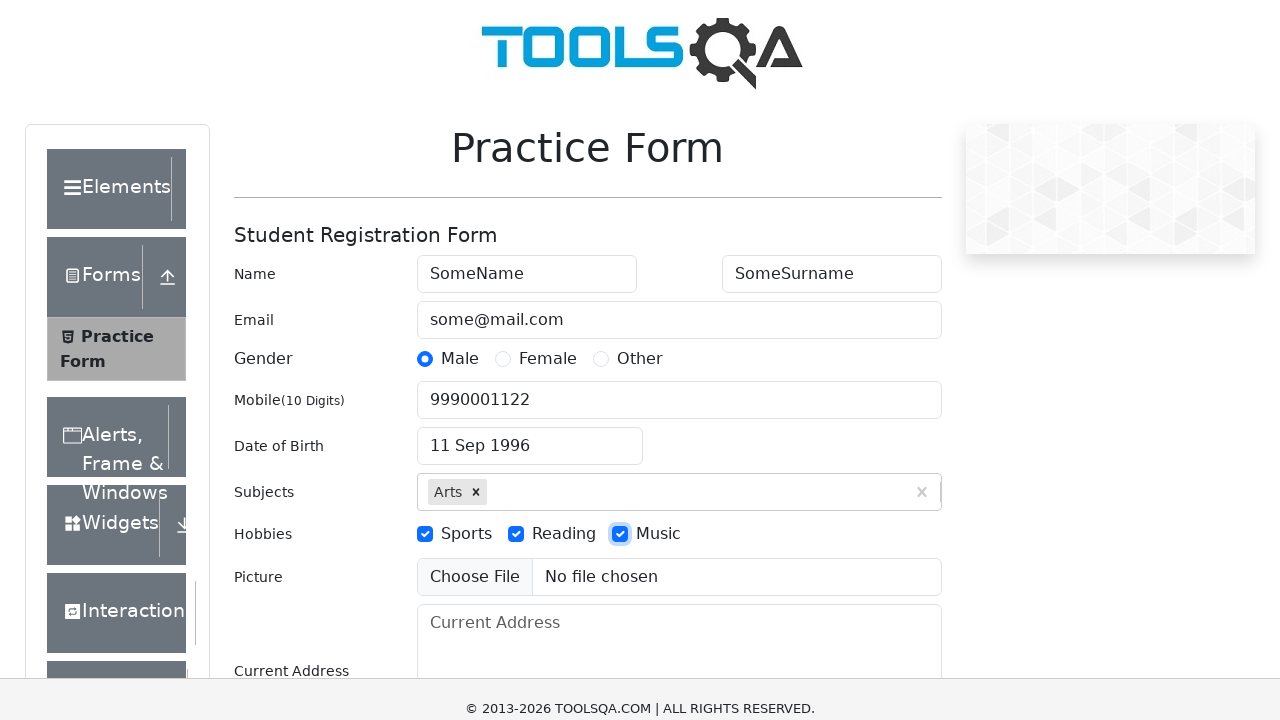

Filled current address field with 'St-Petersburg' on #currentAddress
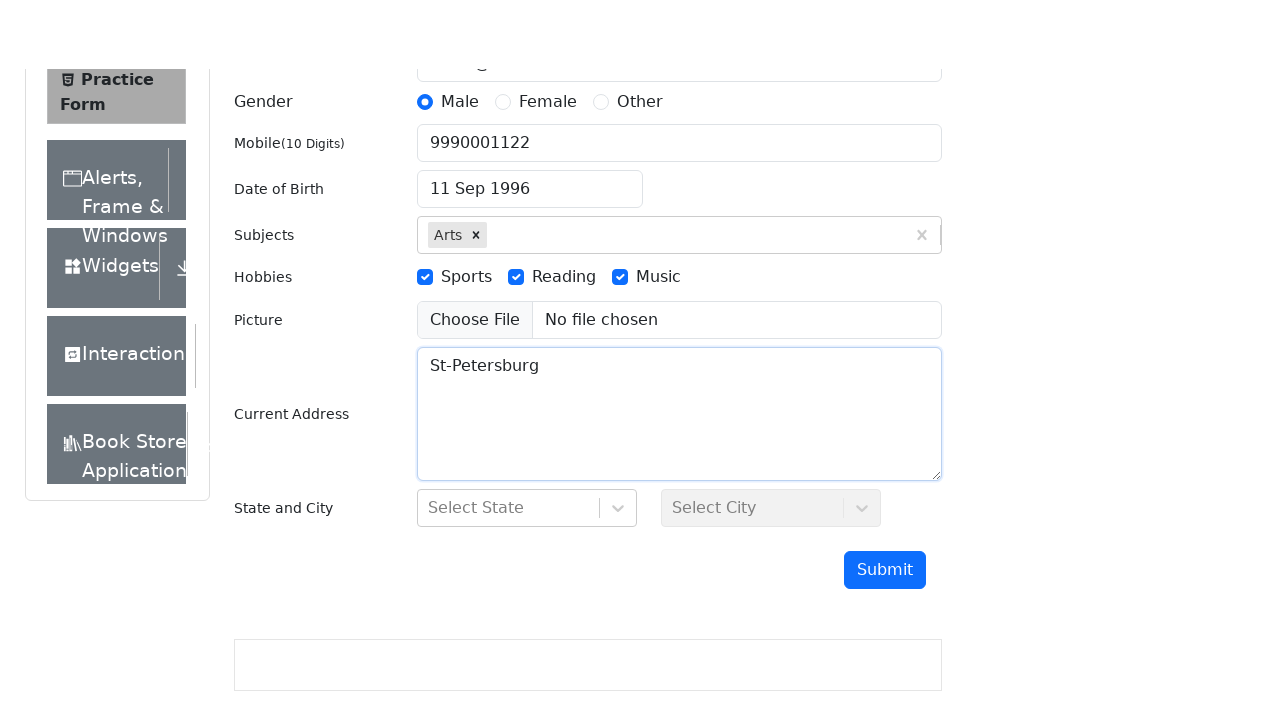

Clicked state selector dropdown at (527, 437) on #state
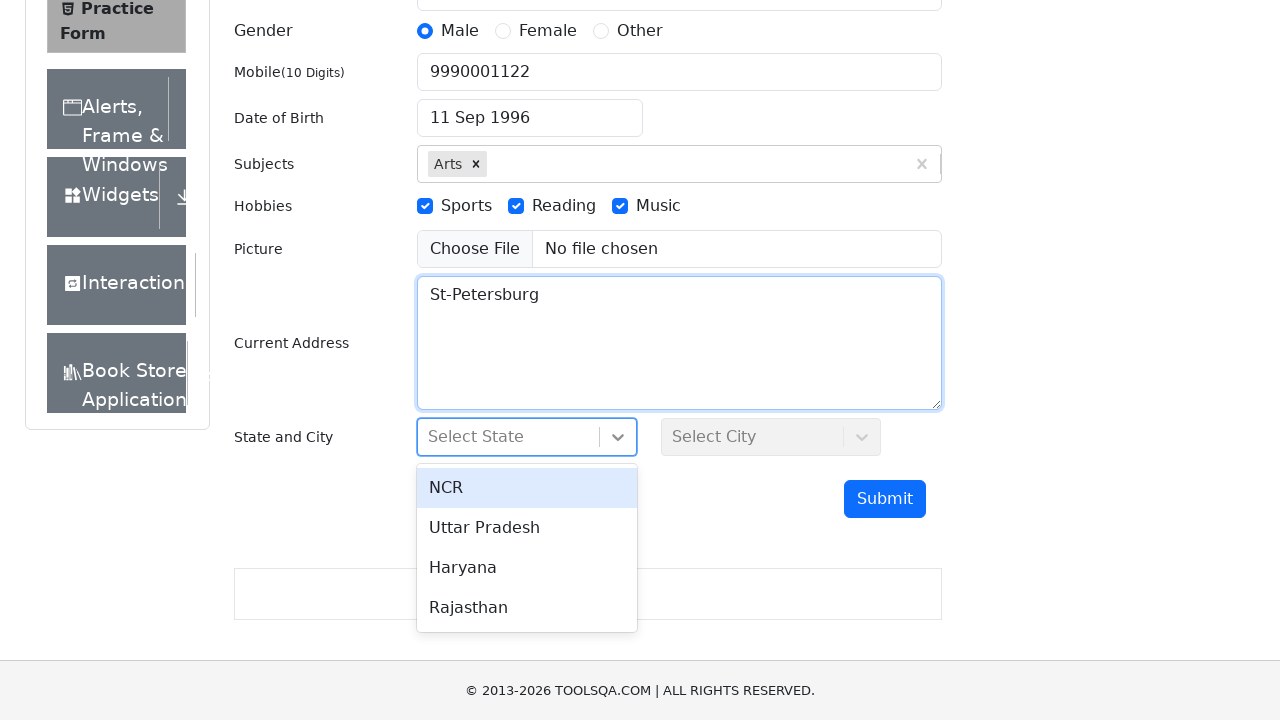

Filled state input with 'Uttar Pradesh' on #react-select-3-input
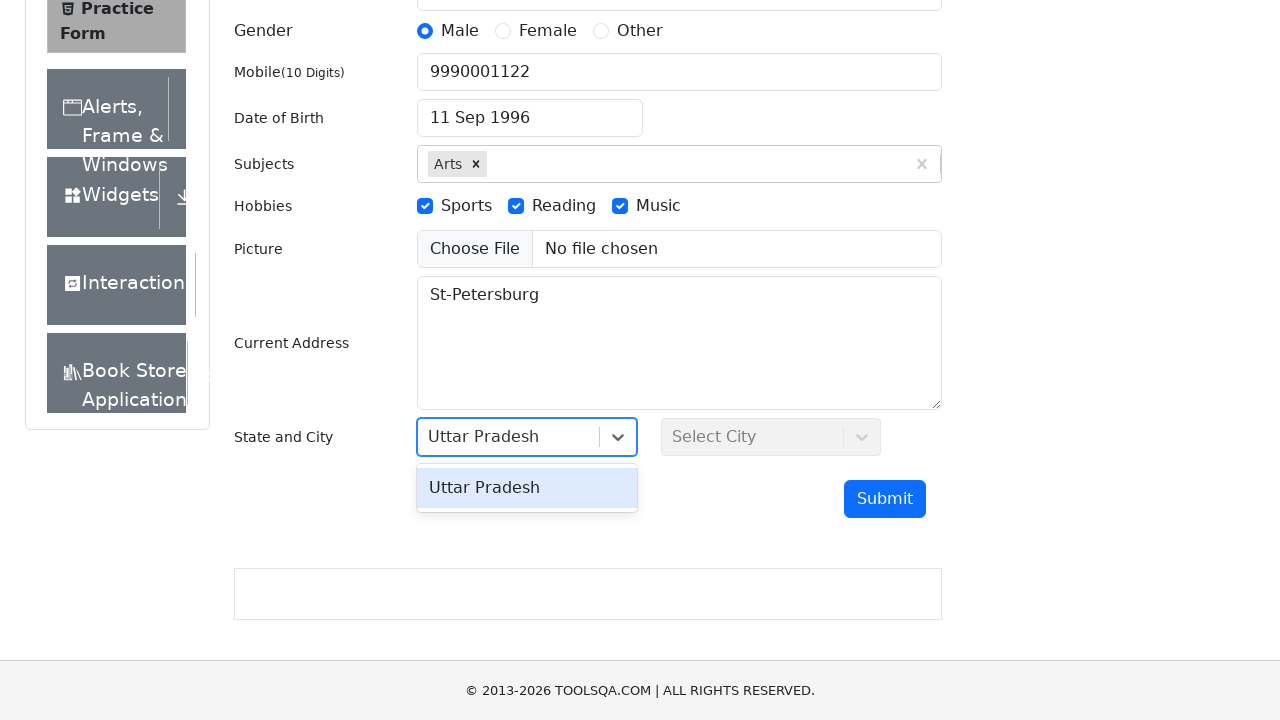

Pressed Enter to confirm 'Uttar Pradesh' state selection on #react-select-3-input
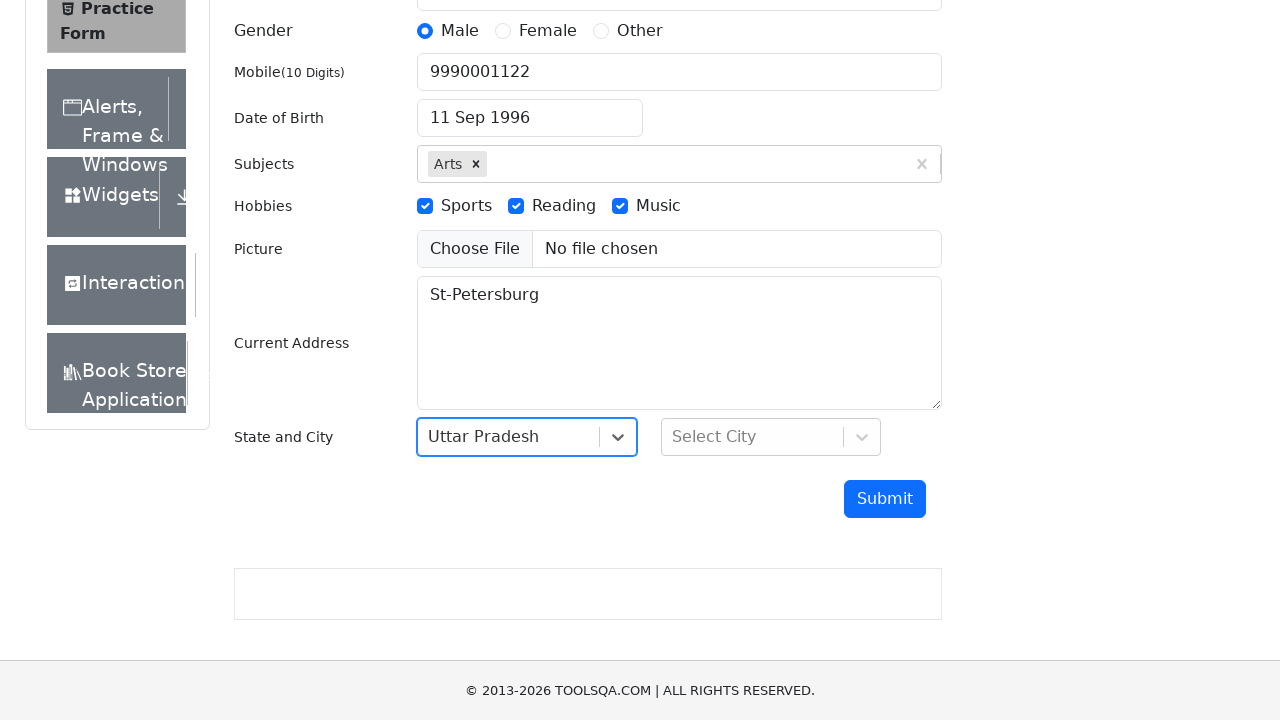

Clicked city selector dropdown at (771, 437) on #city
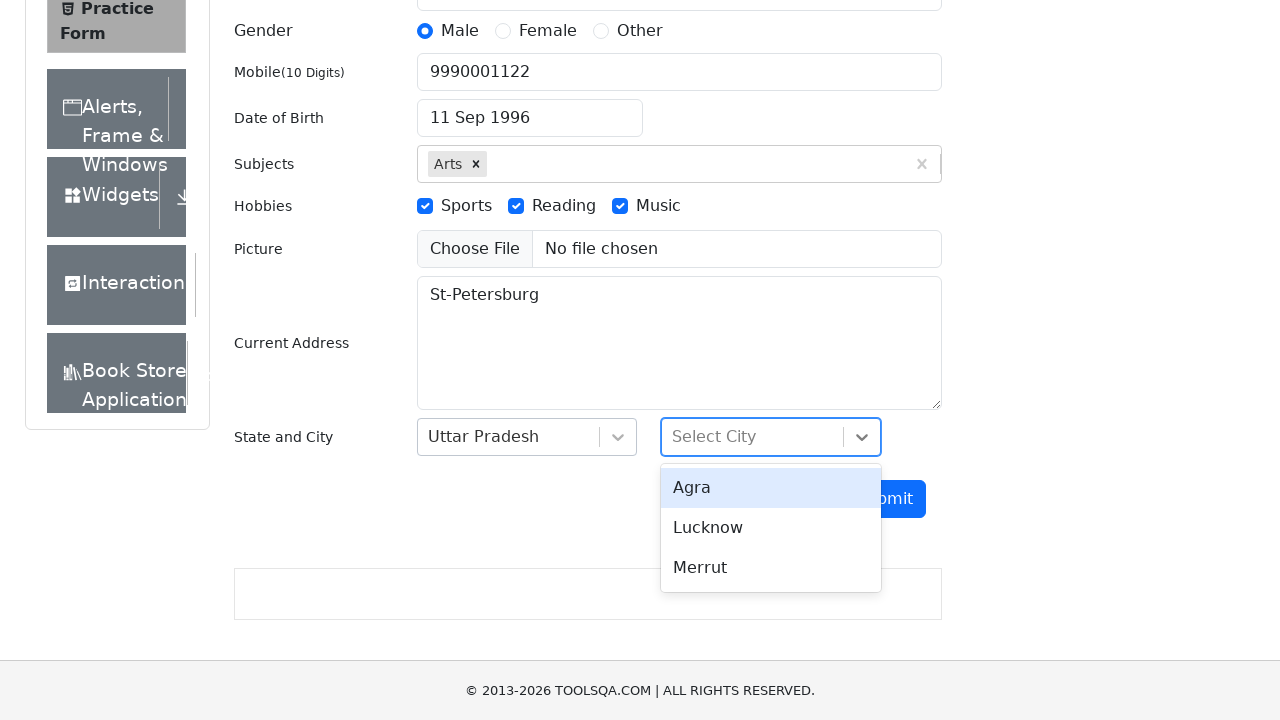

Filled city input with 'Agra' on #react-select-4-input
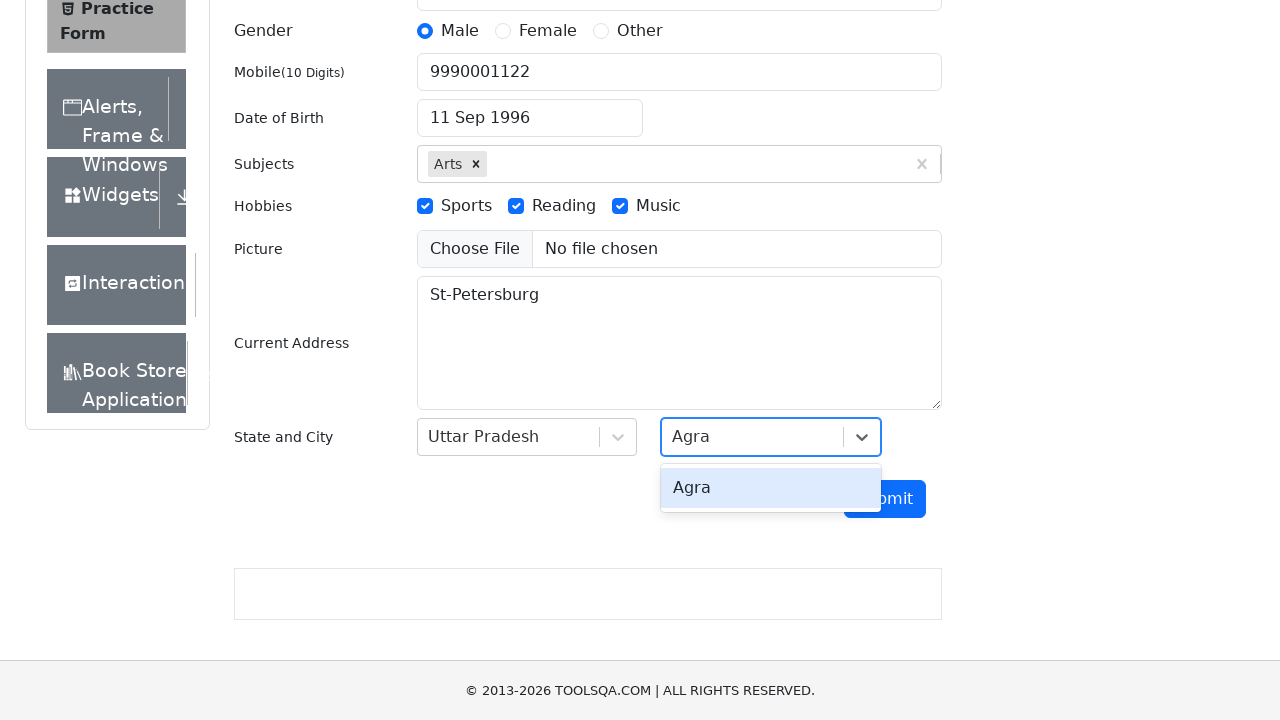

Pressed Enter to confirm 'Agra' city selection on #react-select-4-input
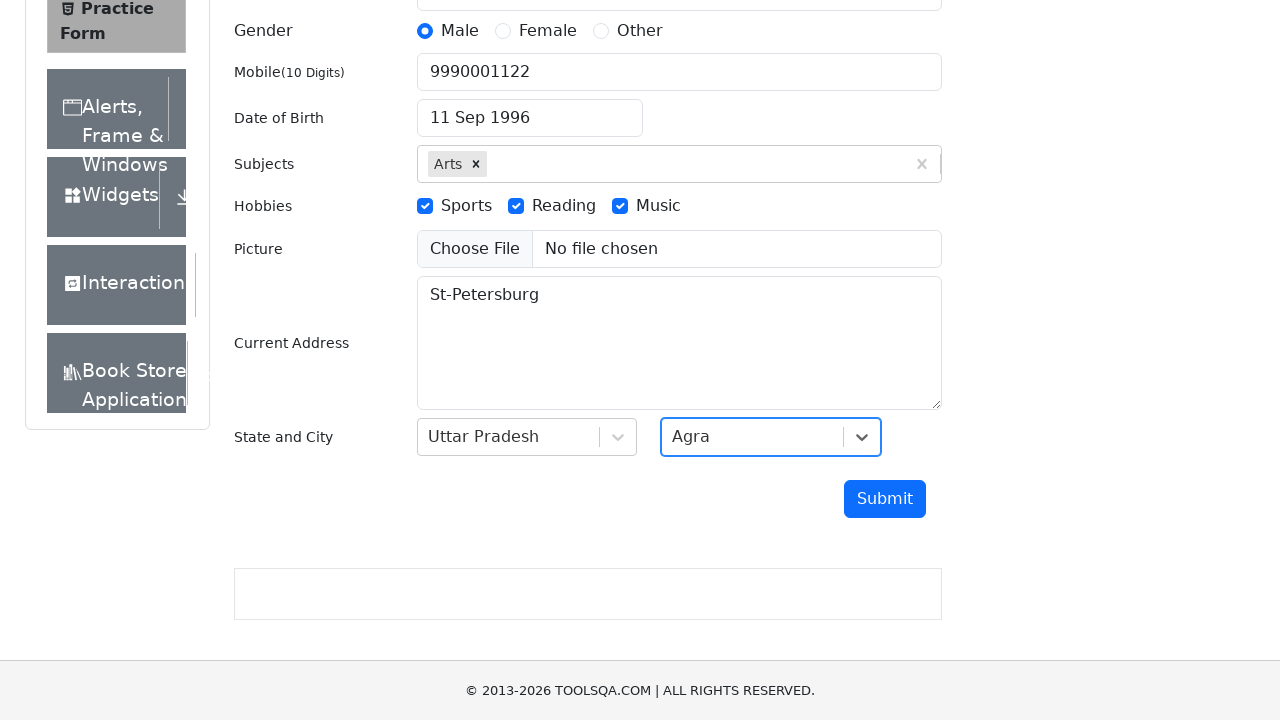

Clicked submit button to submit the registration form at (885, 499) on #submit
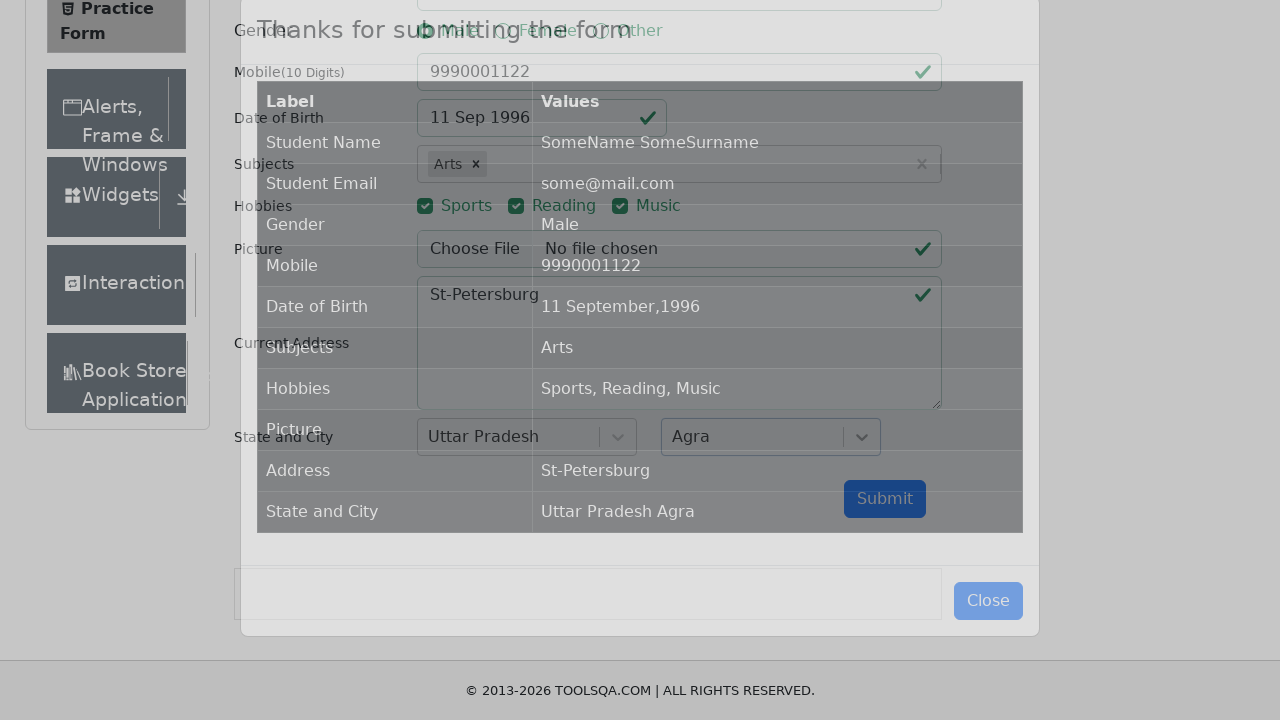

Confirmation modal appeared after form submission
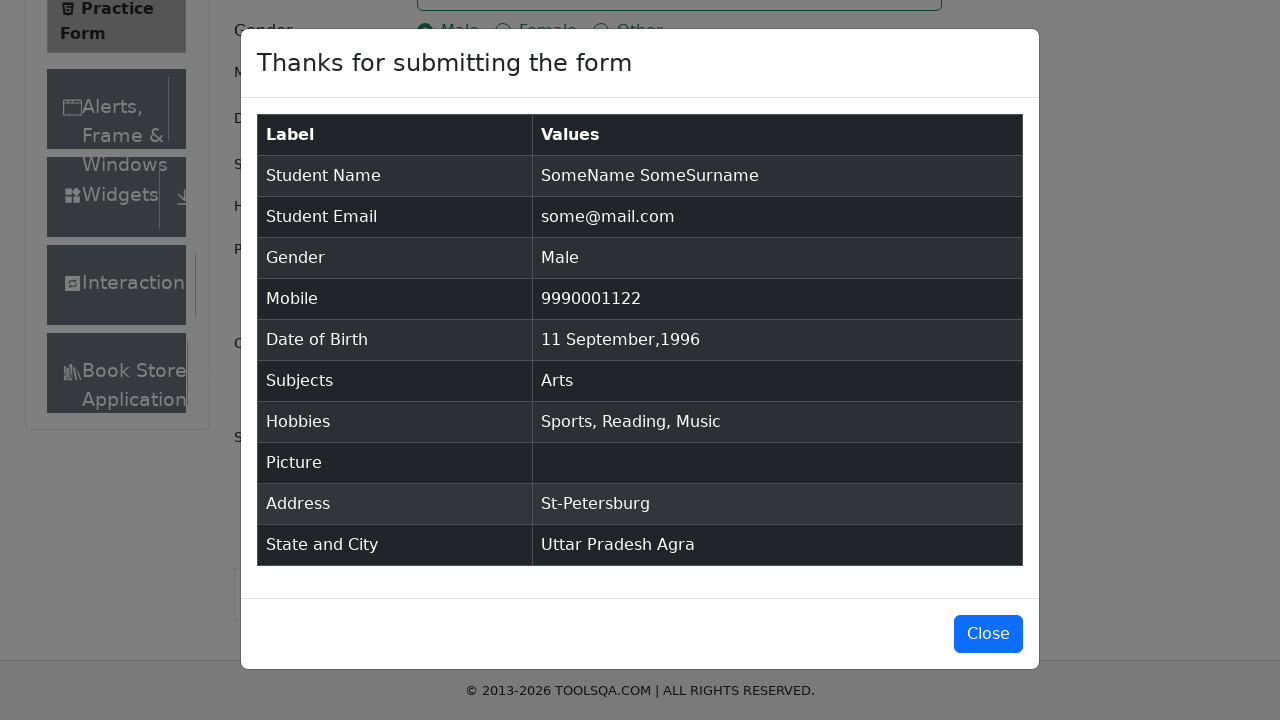

Verified success message 'Thanks for submitting the form' in modal
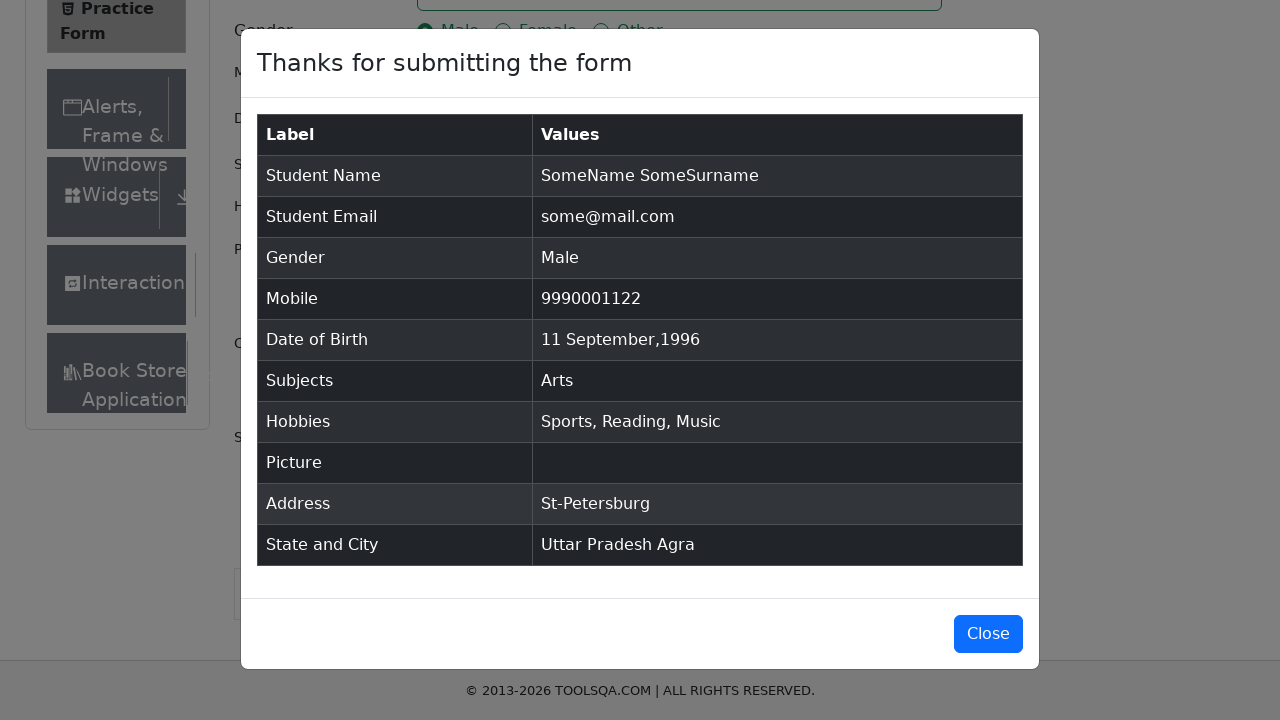

Verified student name 'SomeName SomeSurname' in confirmation table
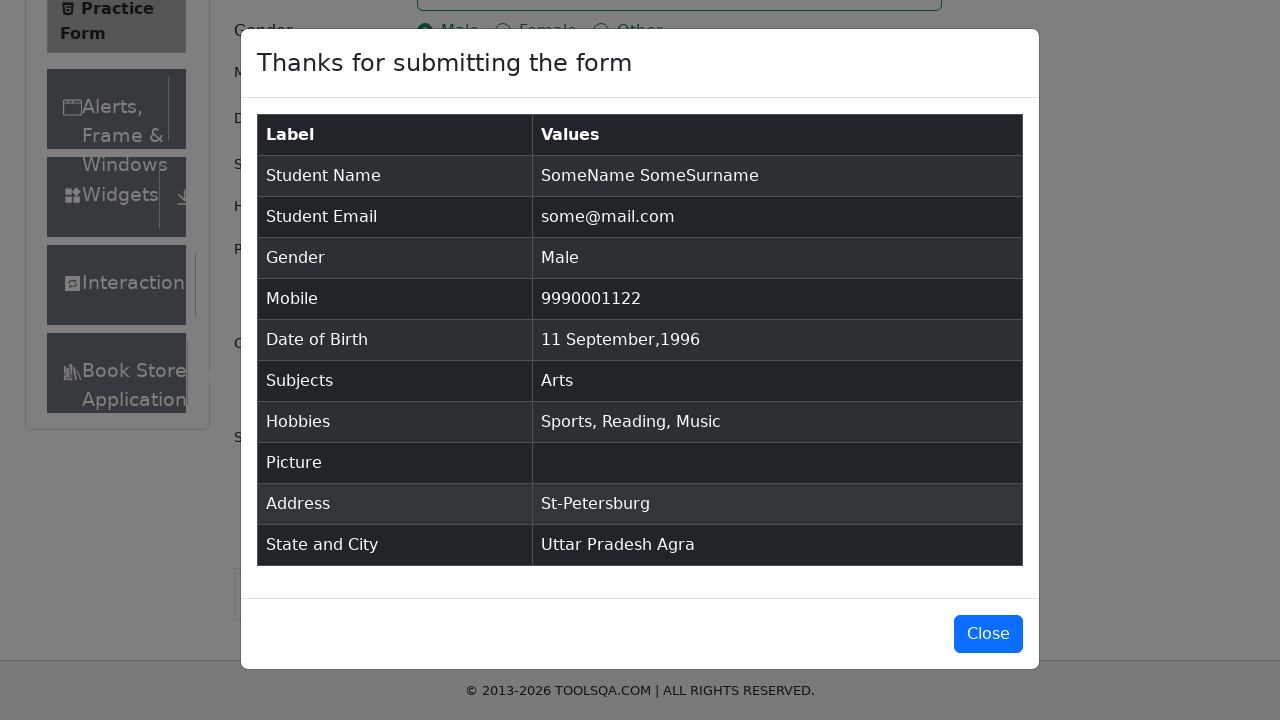

Verified student email 'some@mail.com' in confirmation table
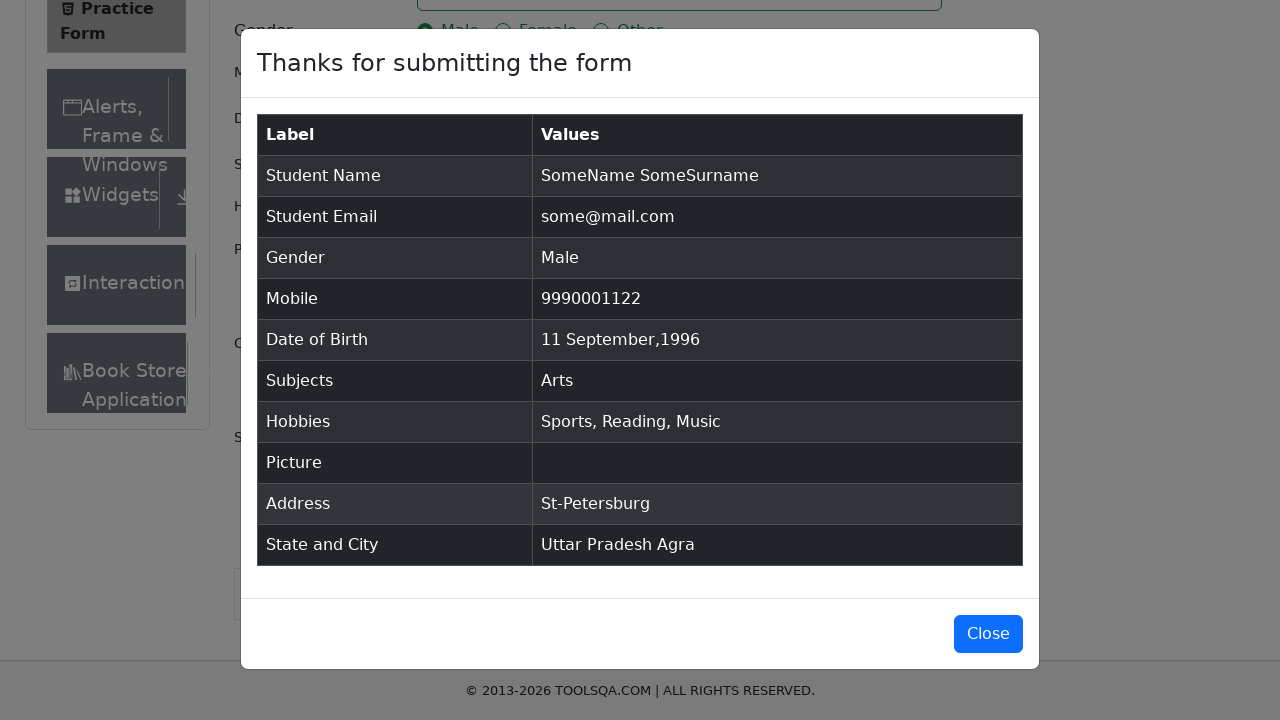

Verified gender 'Male' in confirmation table
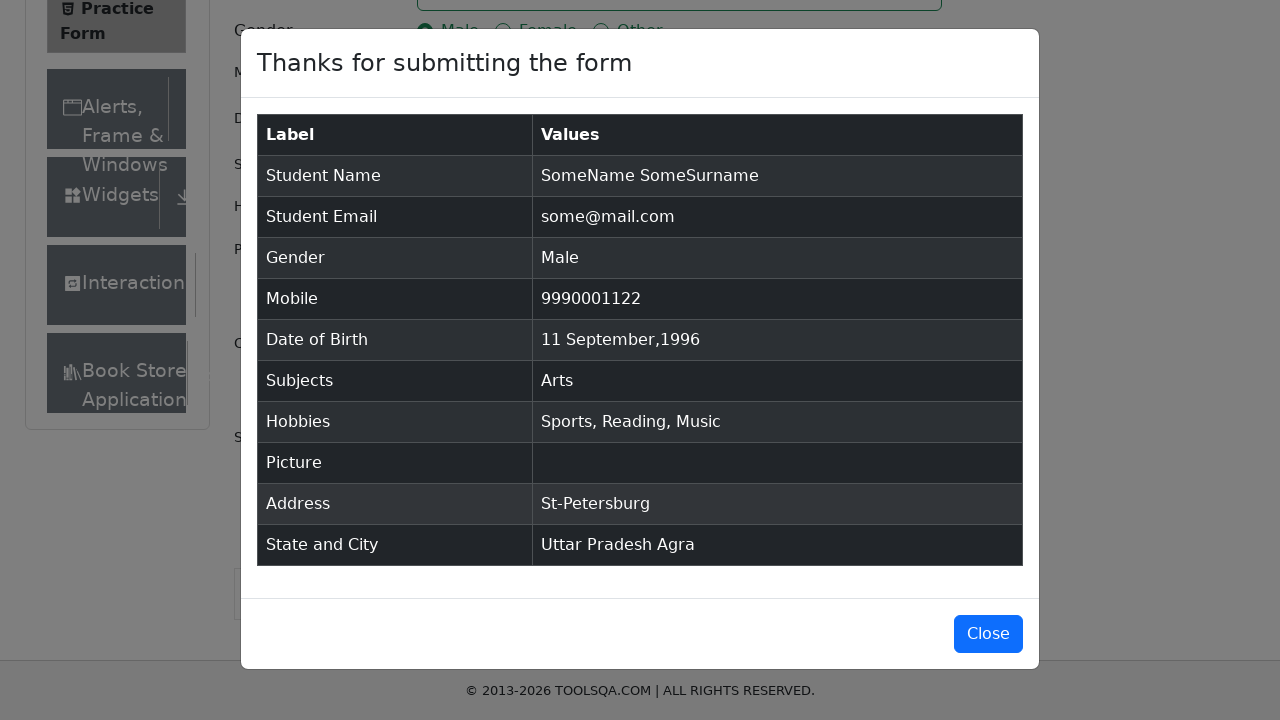

Verified mobile number '9990001122' in confirmation table
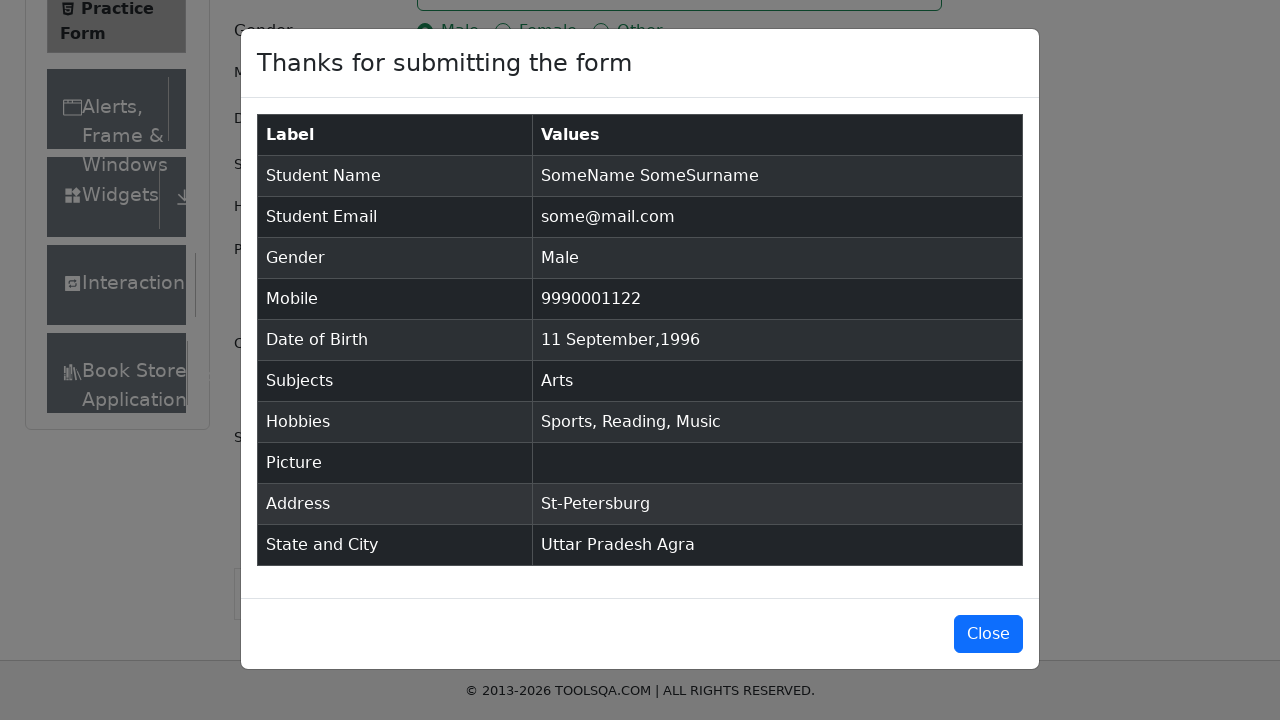

Verified date of birth '11 September,1996' in confirmation table
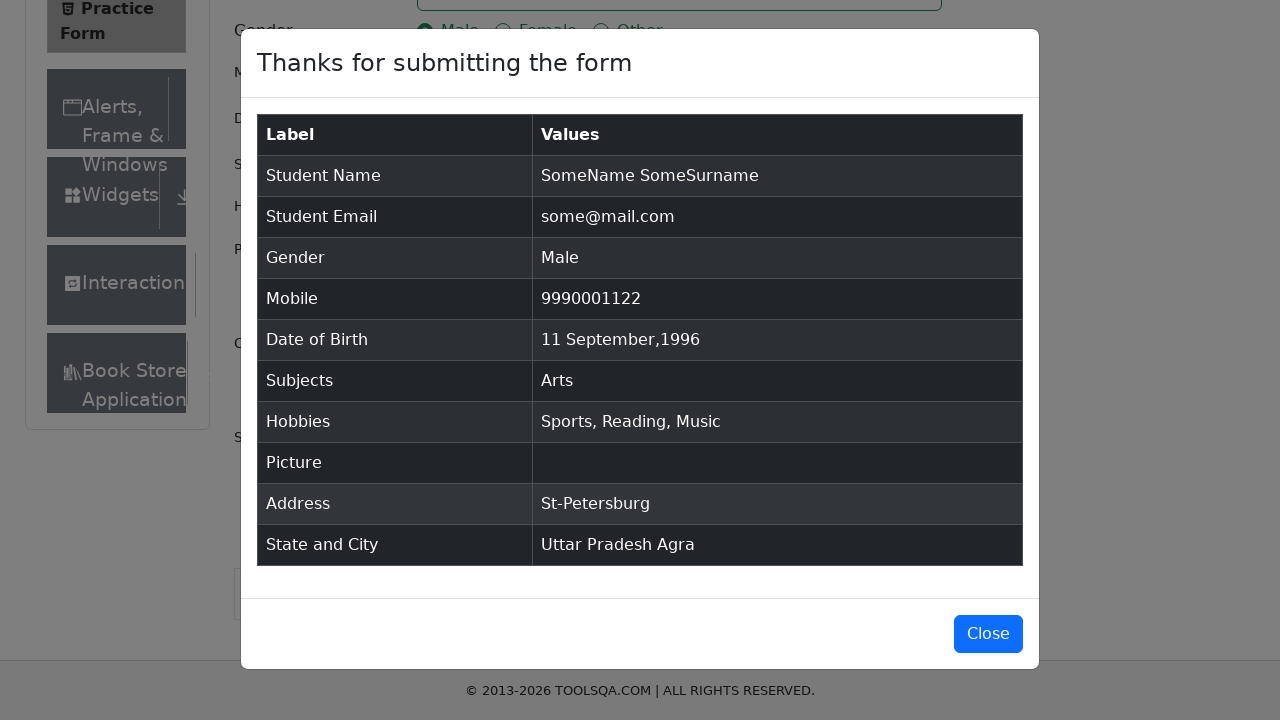

Verified subject 'Arts' in confirmation table
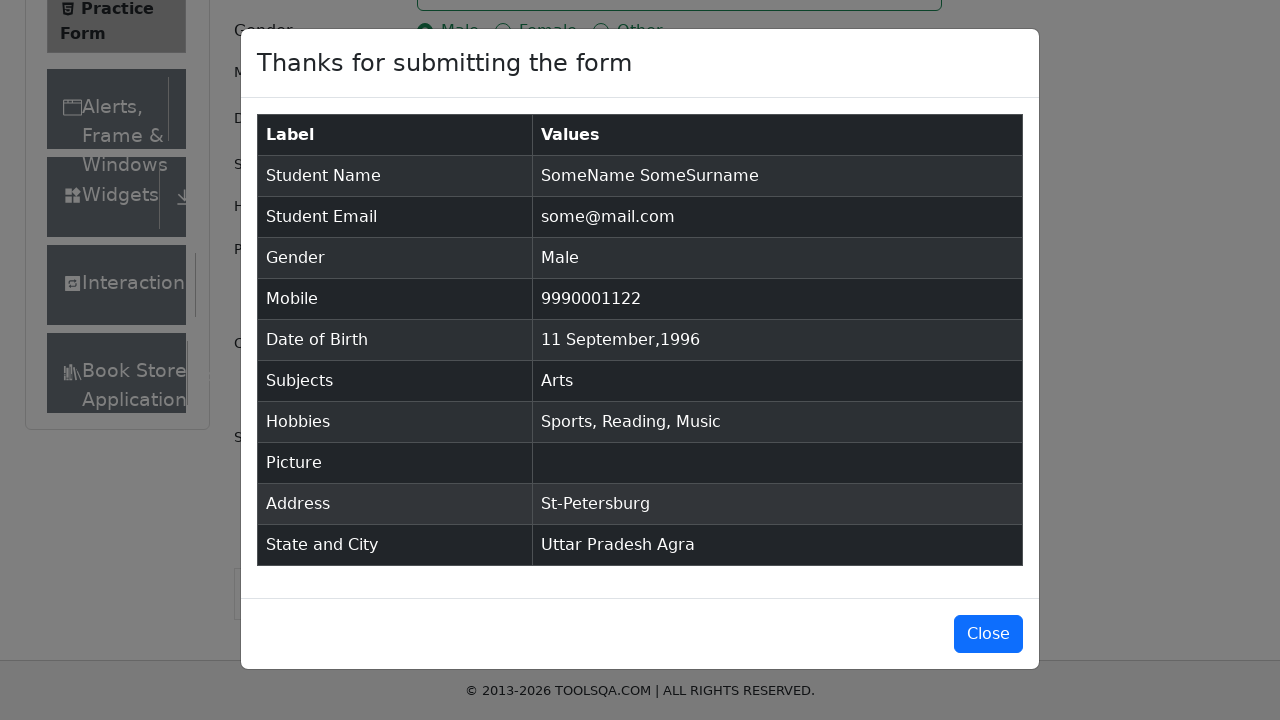

Verified hobbies 'Sports, Reading, Music' in confirmation table
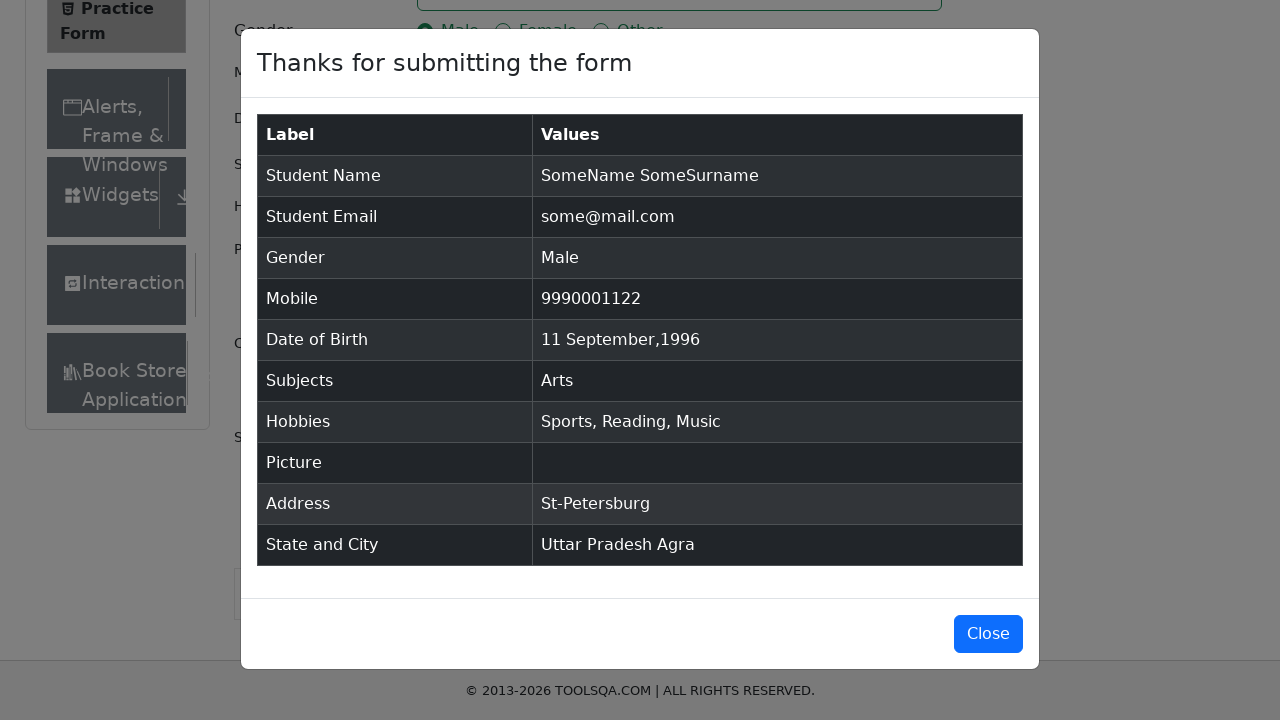

Verified address 'St-Petersburg' in confirmation table
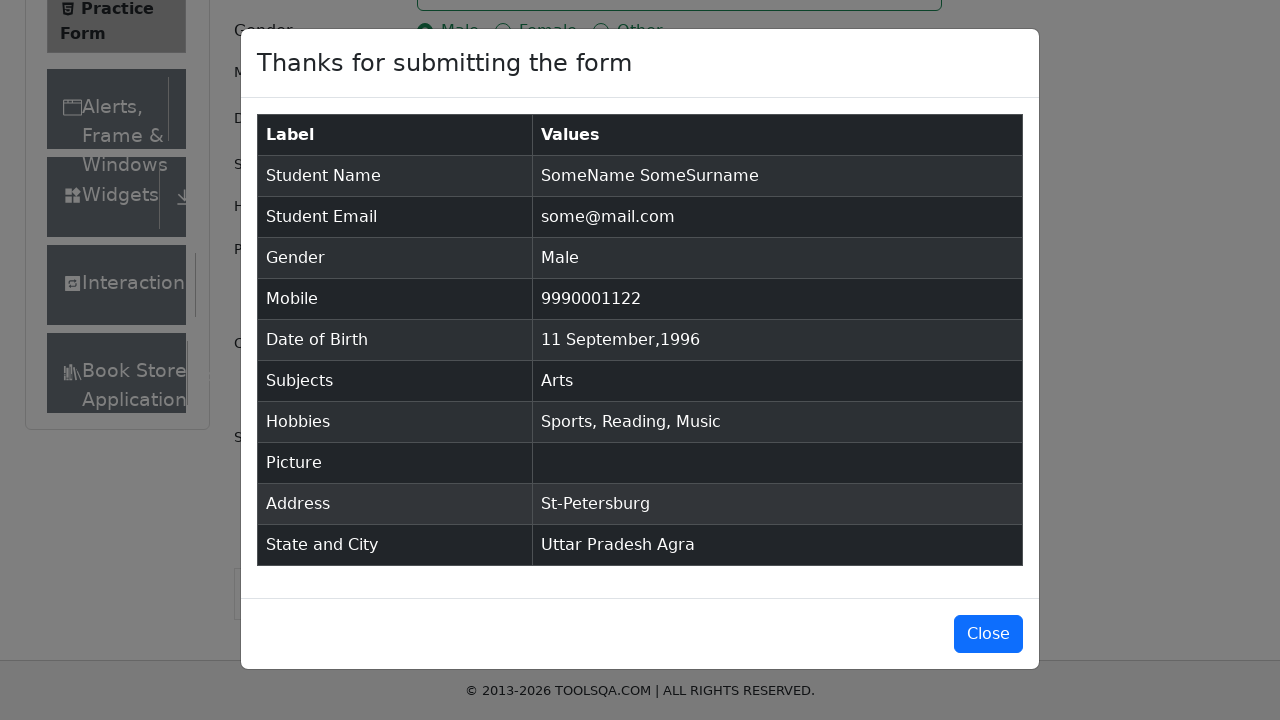

Verified state and city 'Uttar Pradesh Agra' in confirmation table
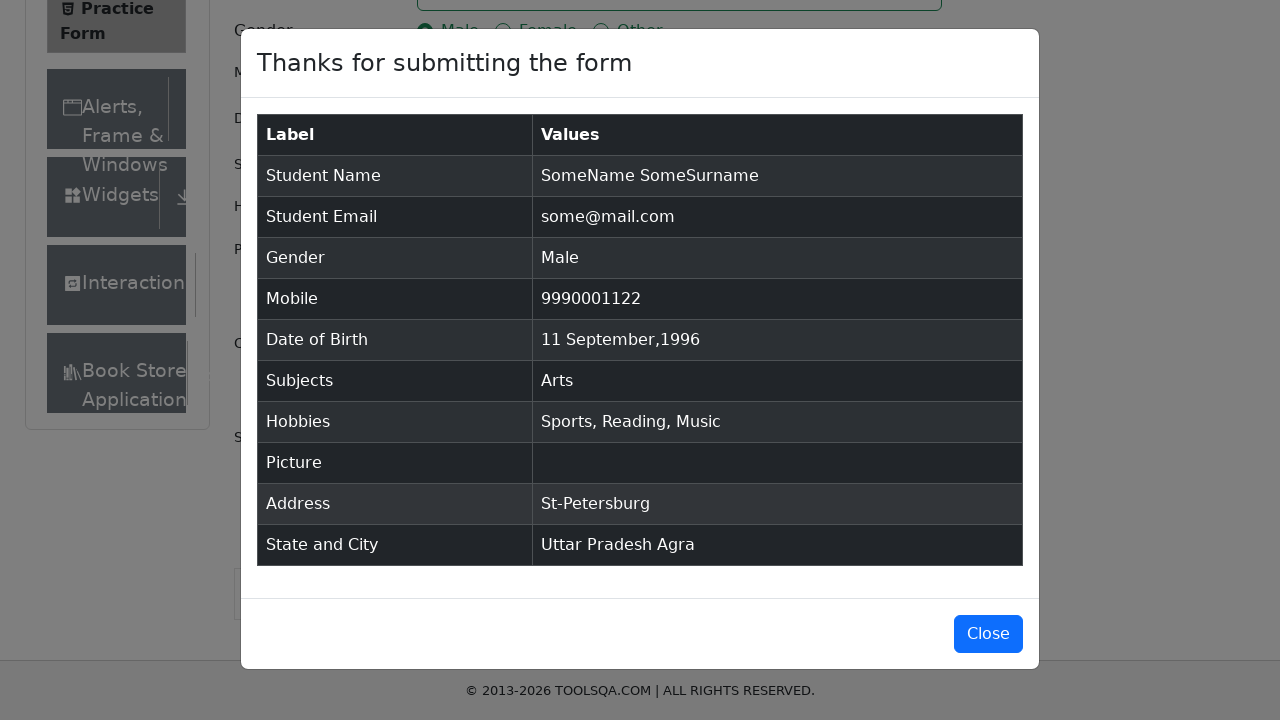

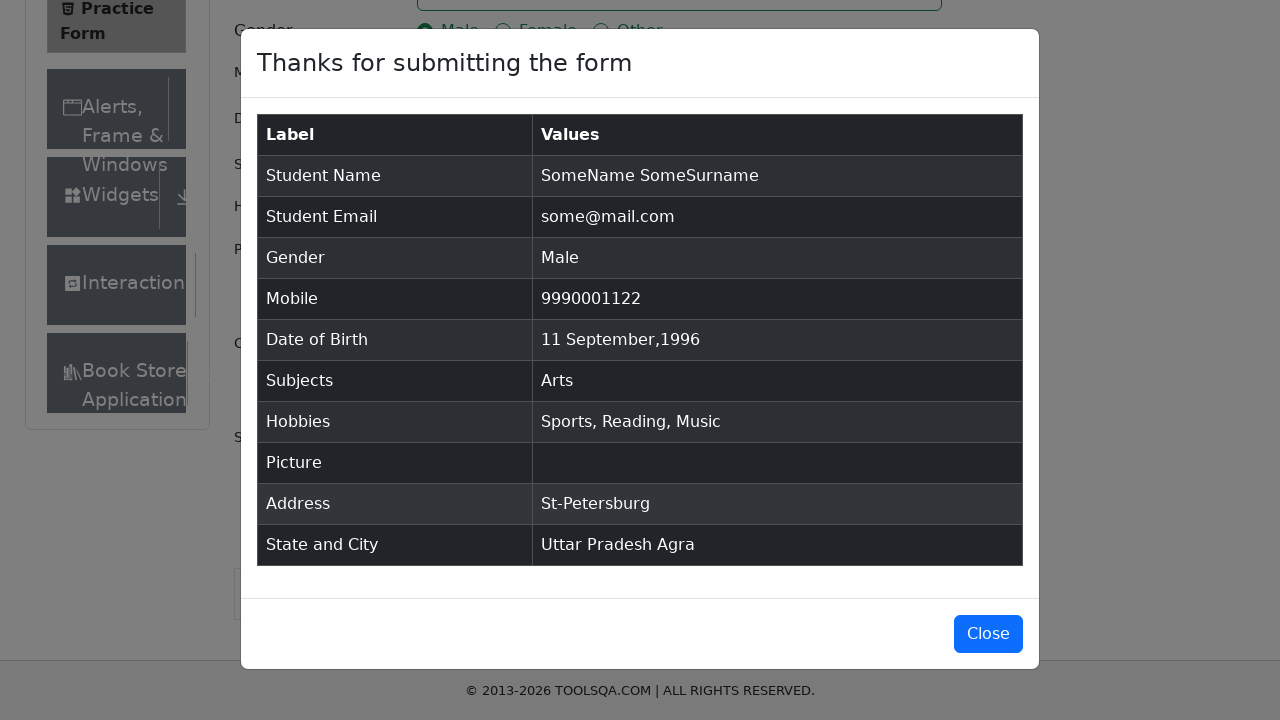